Tests submitting a bug report form by filling in title, description, and reproduction steps fields, then clicking submit and verifying a confirmation dialog appears.

Starting URL: https://pwts.dev/examples/ui/po/report.html

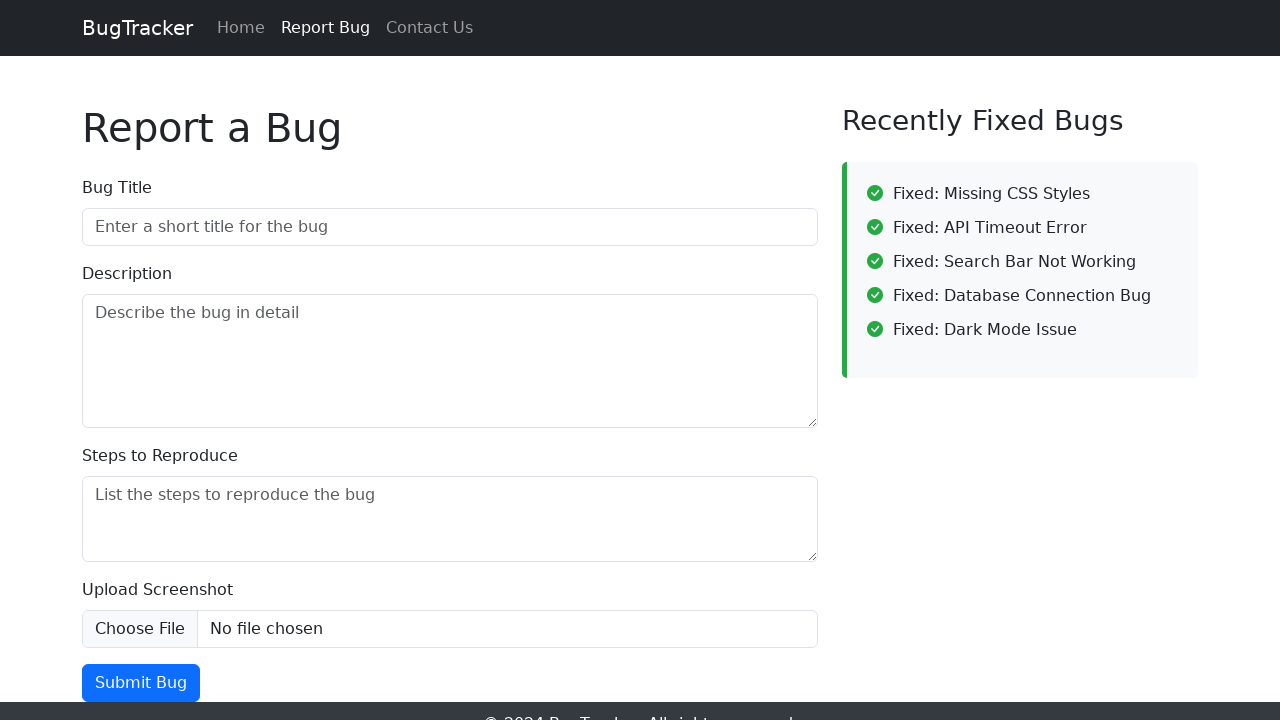

Filled bug report title field with 'Login button unresponsive on mobile' on internal:attr=[placeholder="Enter a short title for the bug"i]
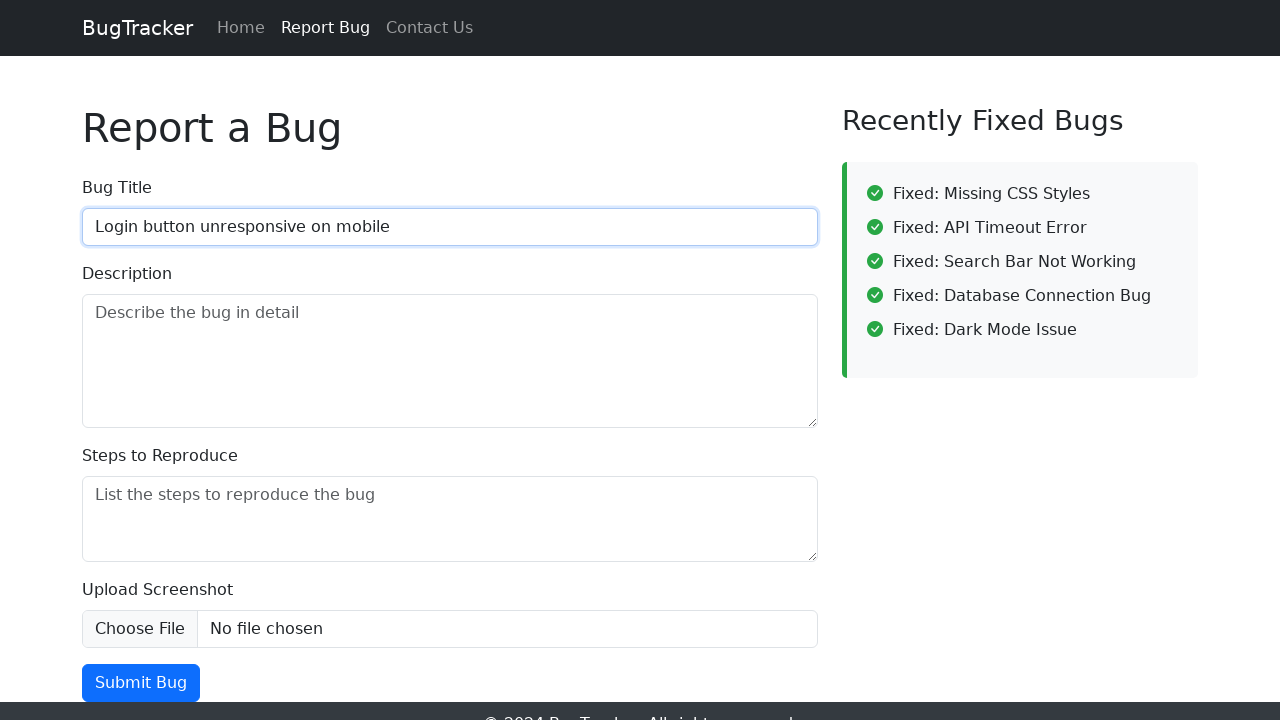

Filled bug description field with detailed description of the mobile login issue on internal:attr=[placeholder="Describe the bug in detail"i]
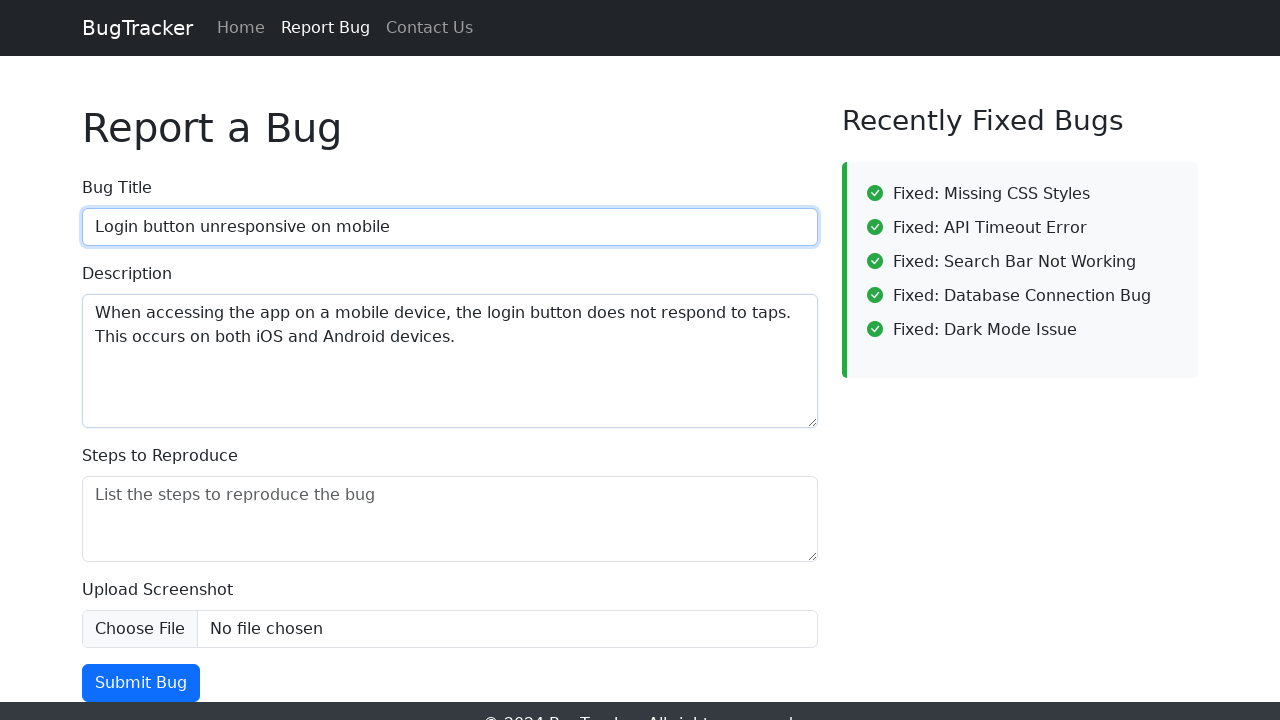

Filled reproduction steps field with numbered steps to reproduce the bug on internal:attr=[placeholder="List the steps to reproduce the bug"i]
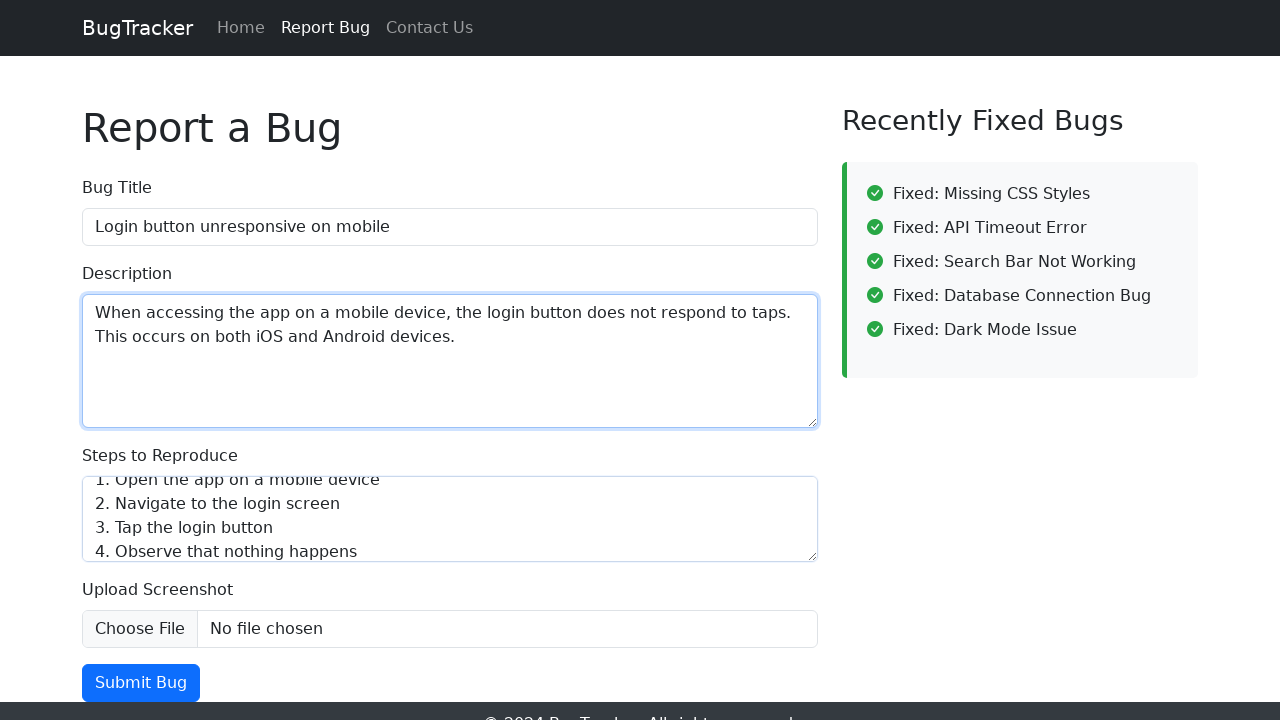

Clicked Submit Bug button to submit the bug report at (141, 683) on internal:role=button[name="Submit Bug"i]
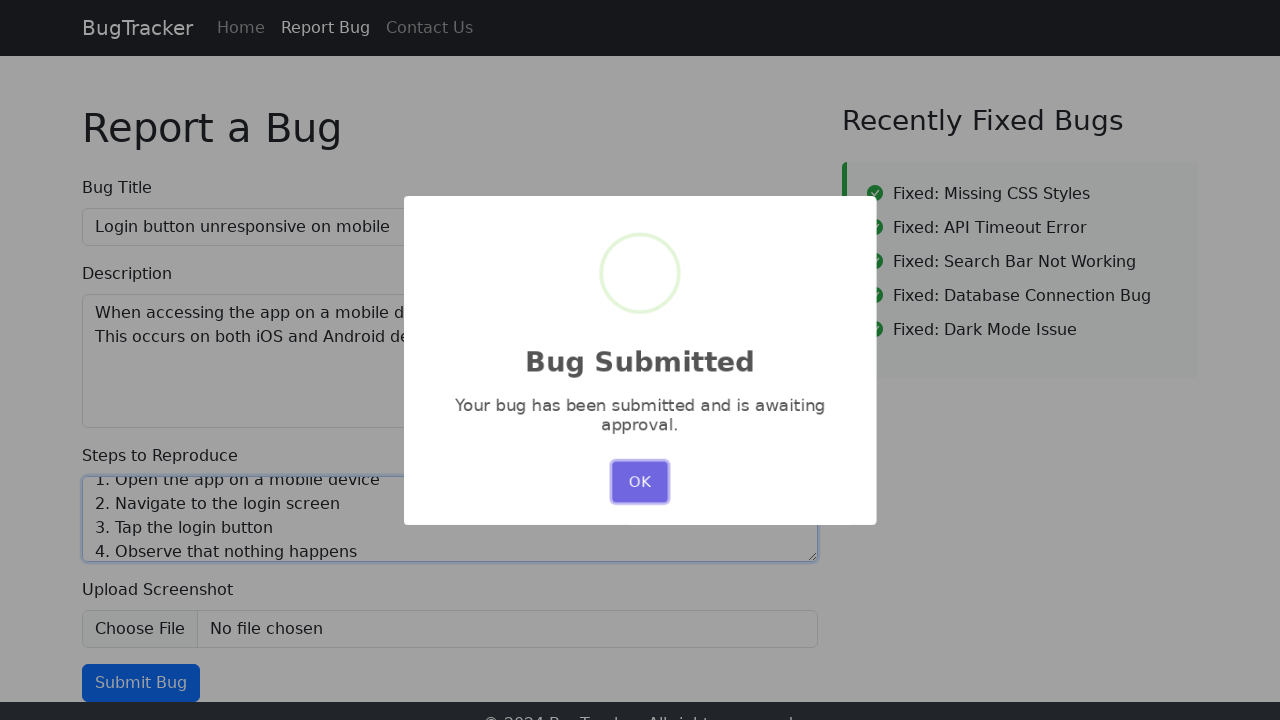

Confirmation dialog appeared
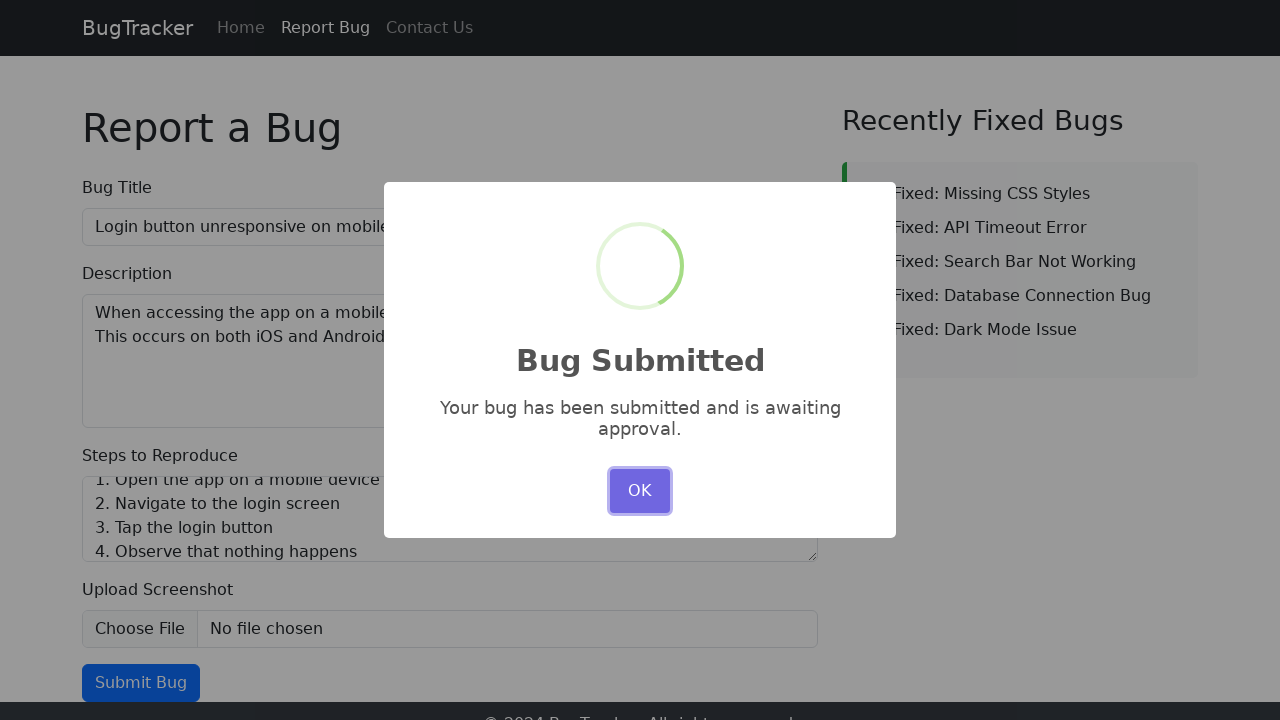

Verified 'Bug submitted' confirmation message is visible
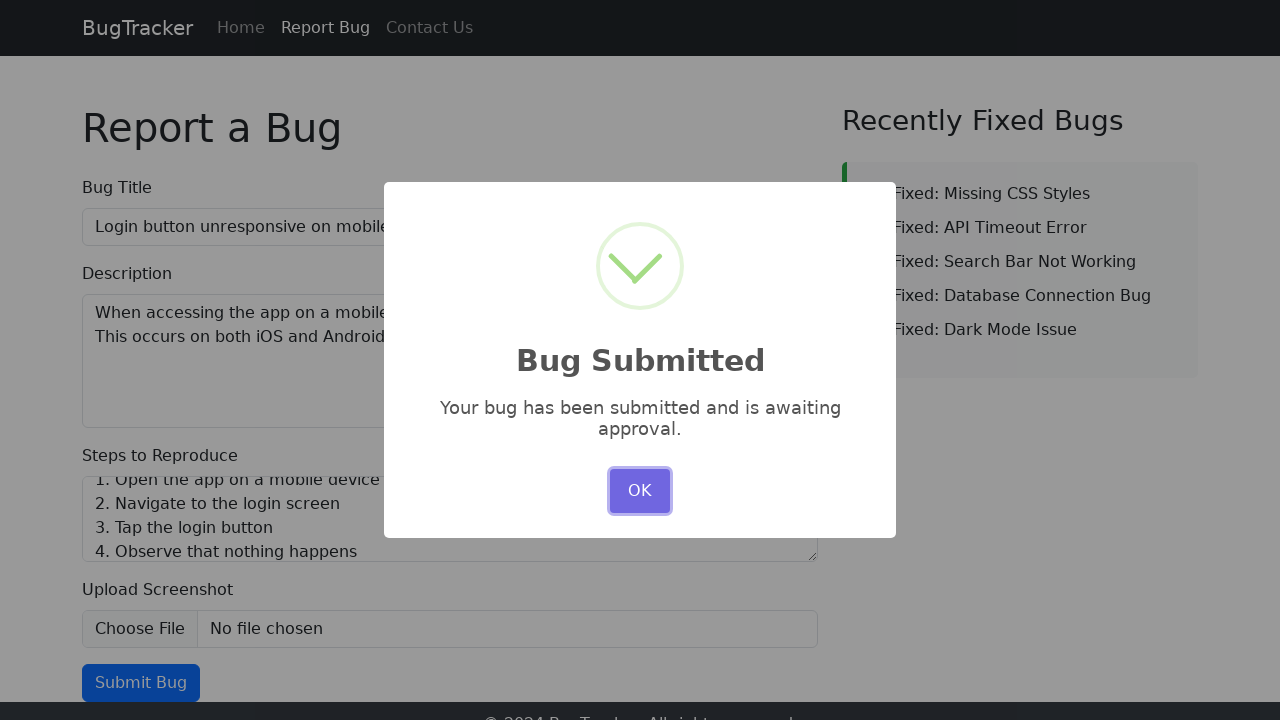

Clicked OK button to close the confirmation dialog at (640, 491) on internal:role=button[name="OK"i]
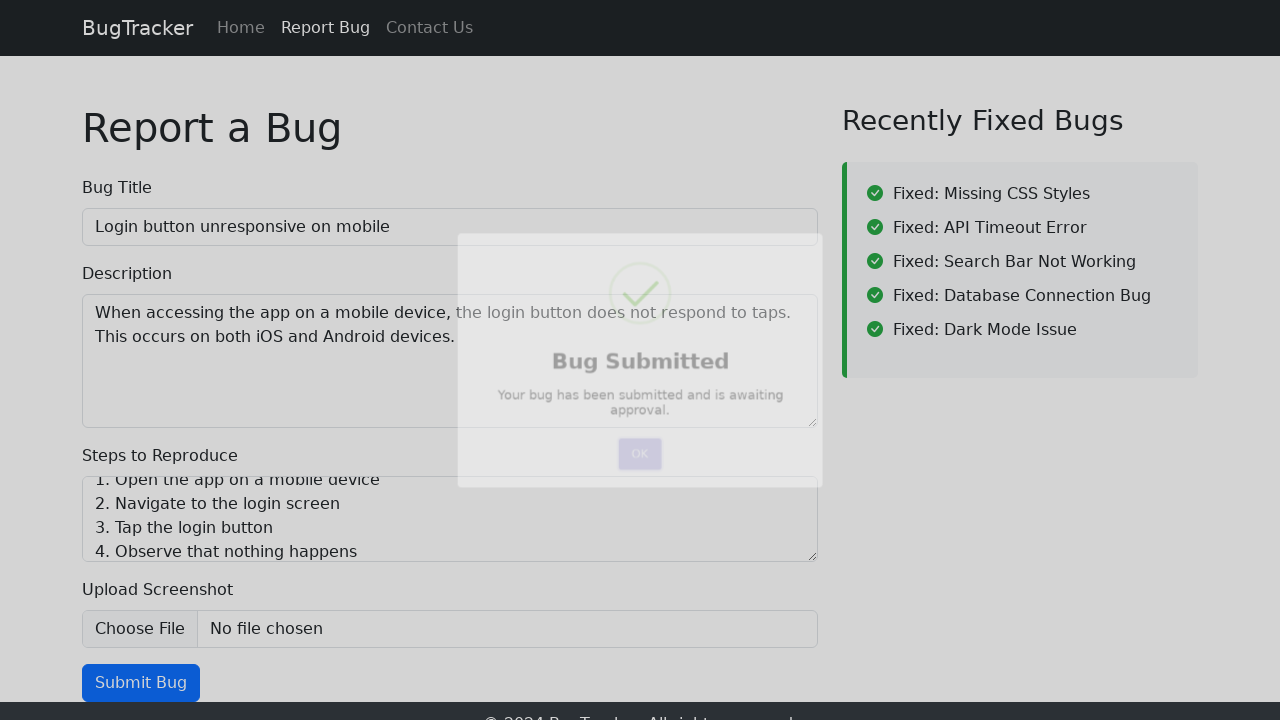

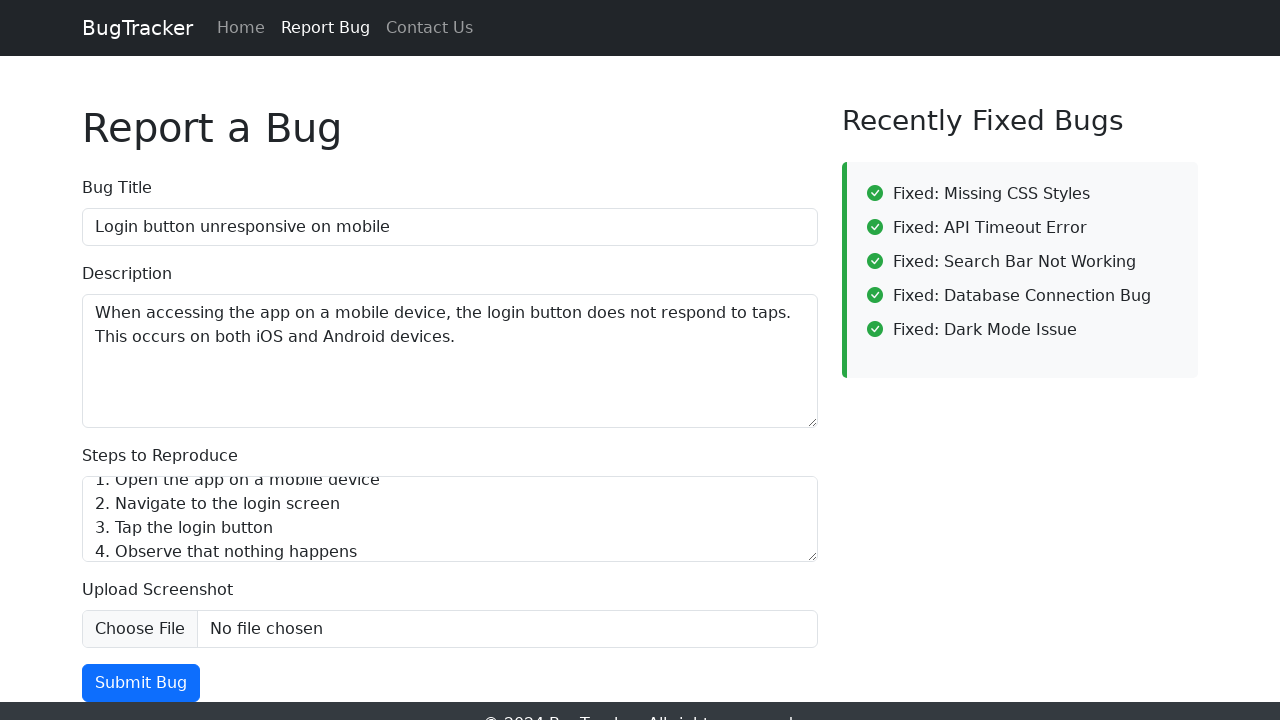